Tests dynamic controls page by clicking the Enable button, waiting for input field to become enabled, typing text into it, clearing it, then navigating to the drag and drop page to verify column alignment.

Starting URL: https://the-internet.herokuapp.com/dynamic_controls

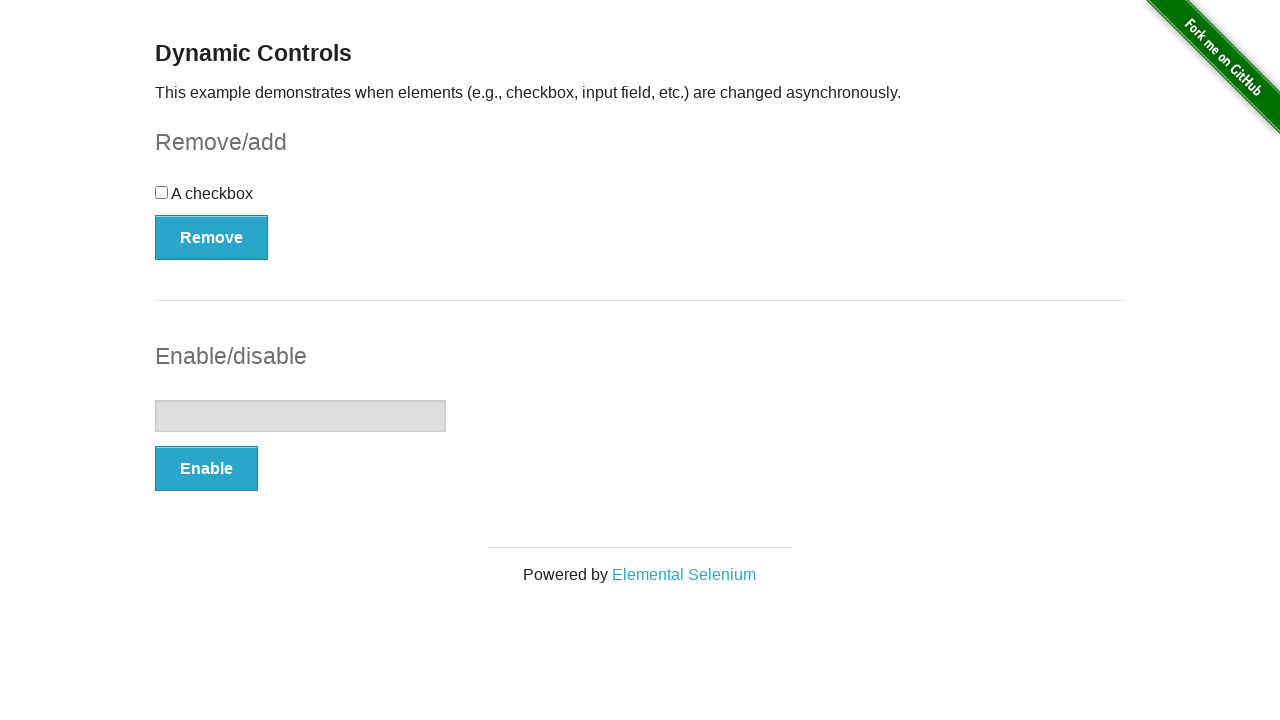

Clicked the Enable button at (206, 469) on xpath=//button[text()='Enable']
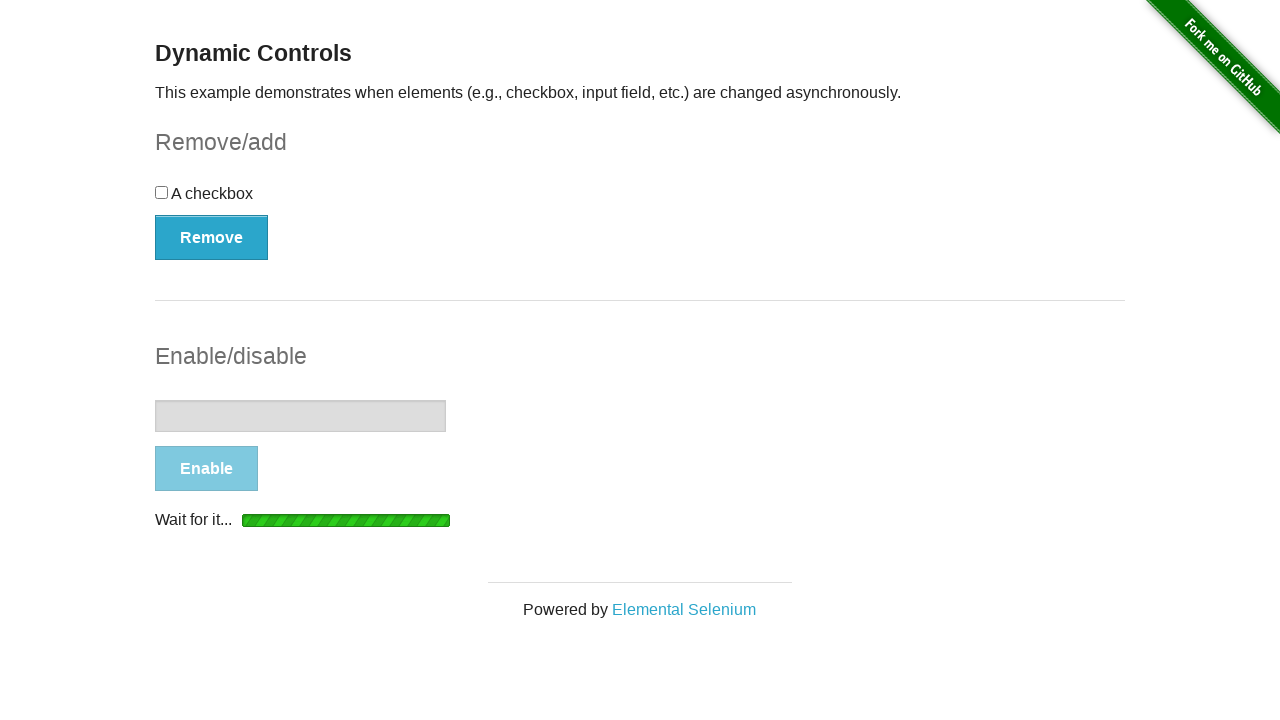

Input field became visible
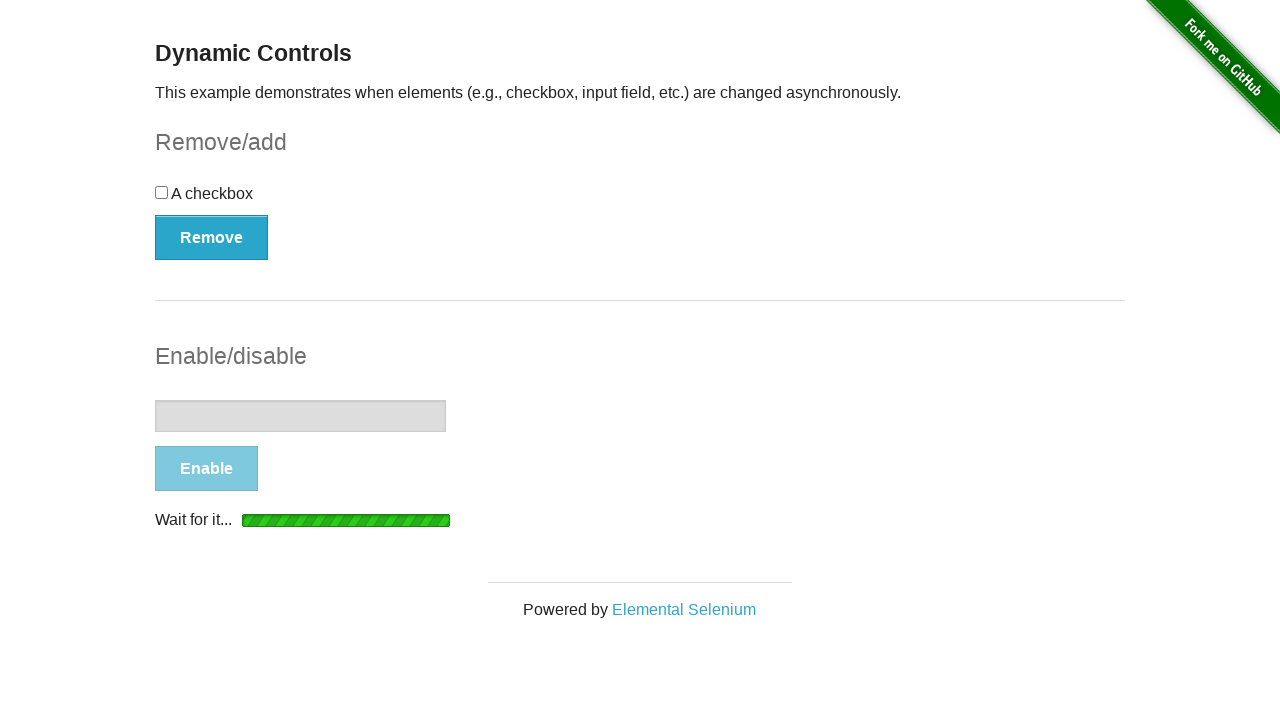

Success message element became visible
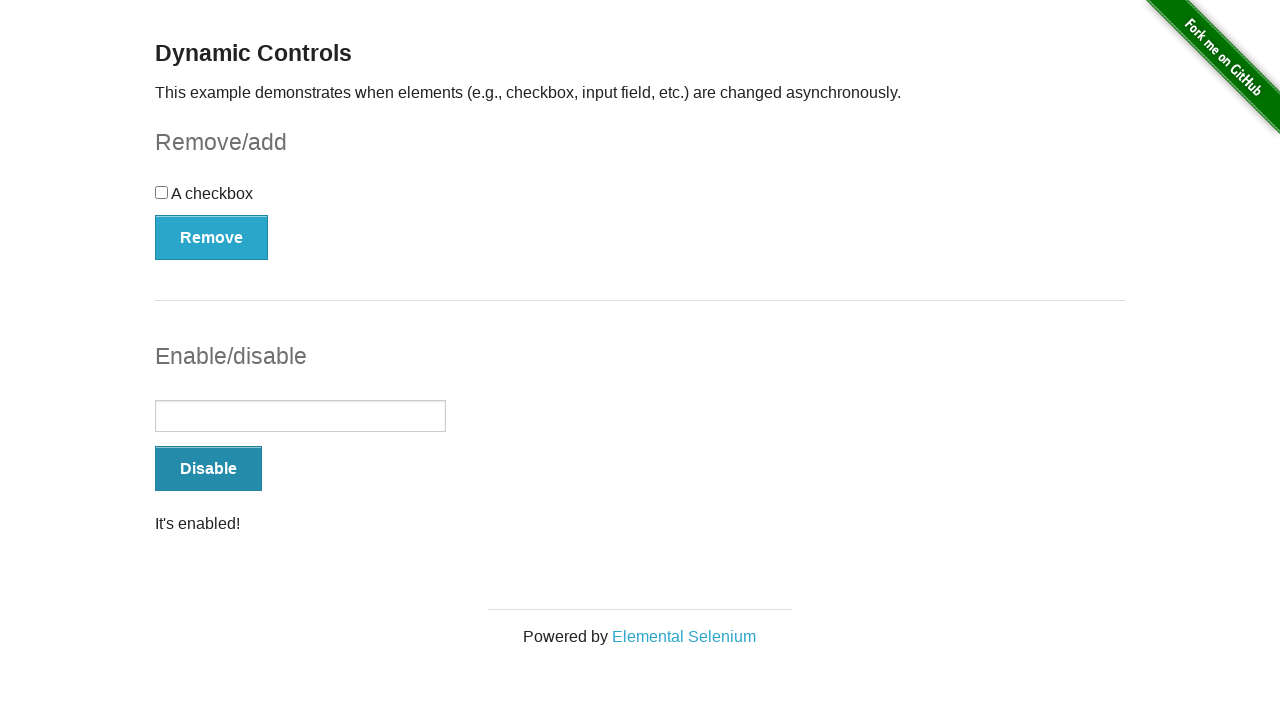

Confirmed 'It's enabled!' message appeared
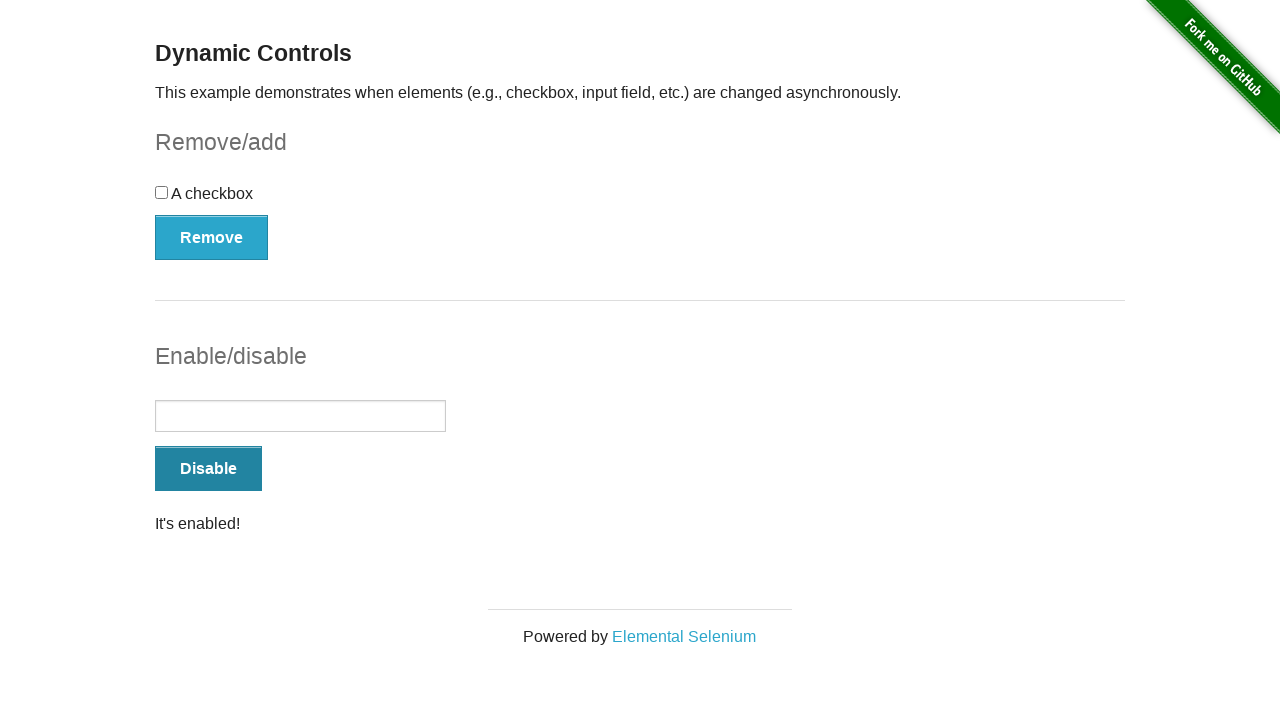

Typed 'Bootcamp' into the input field on //input[@type='text']
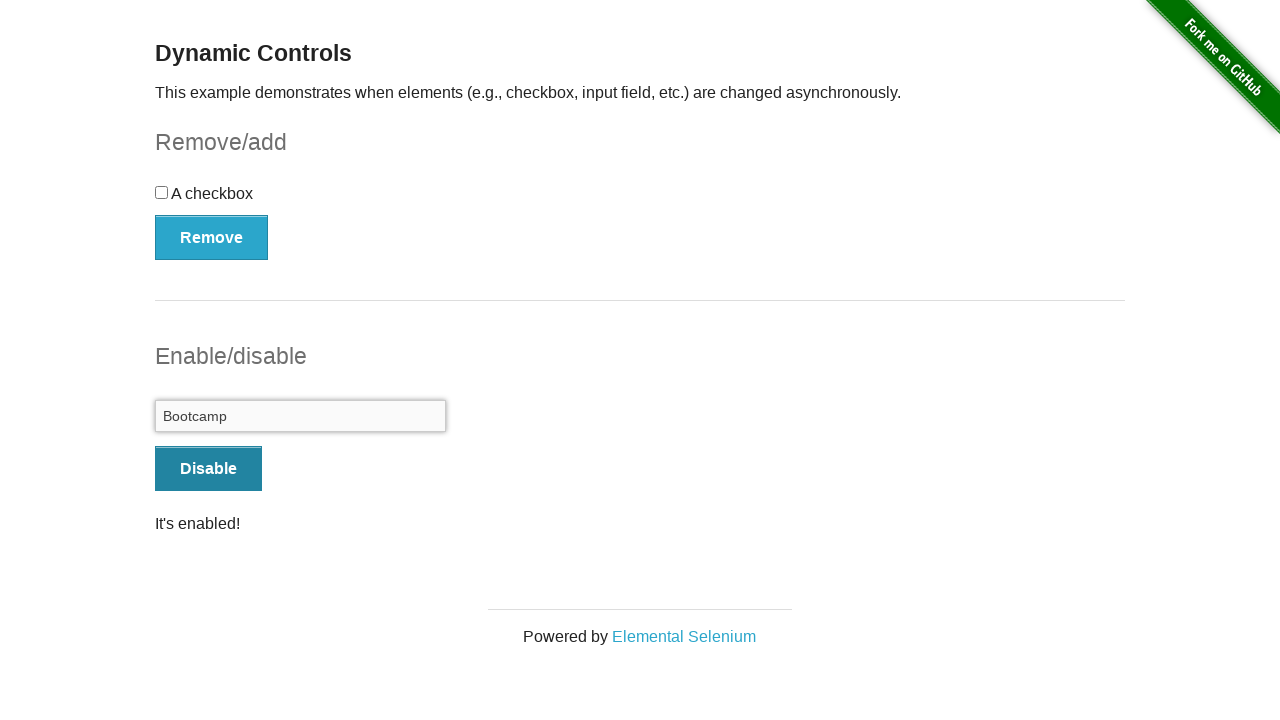

Cleared the input field on //input[@type='text']
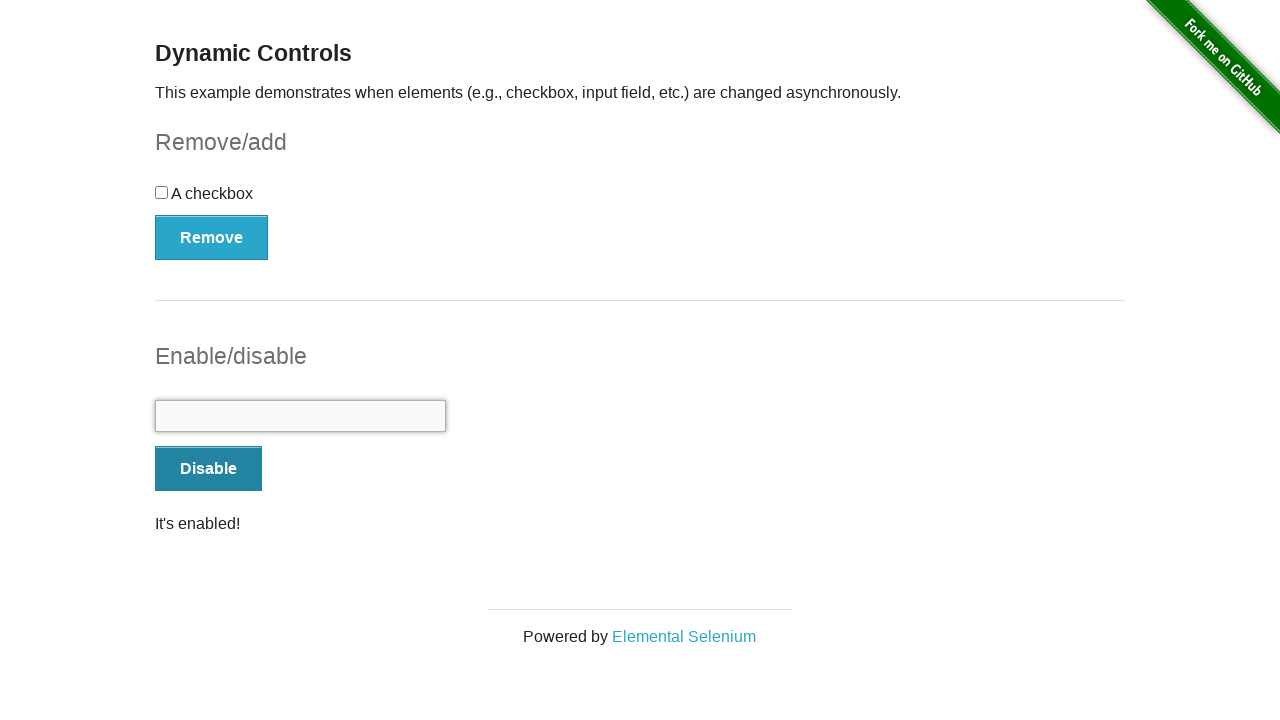

Navigated to drag and drop page
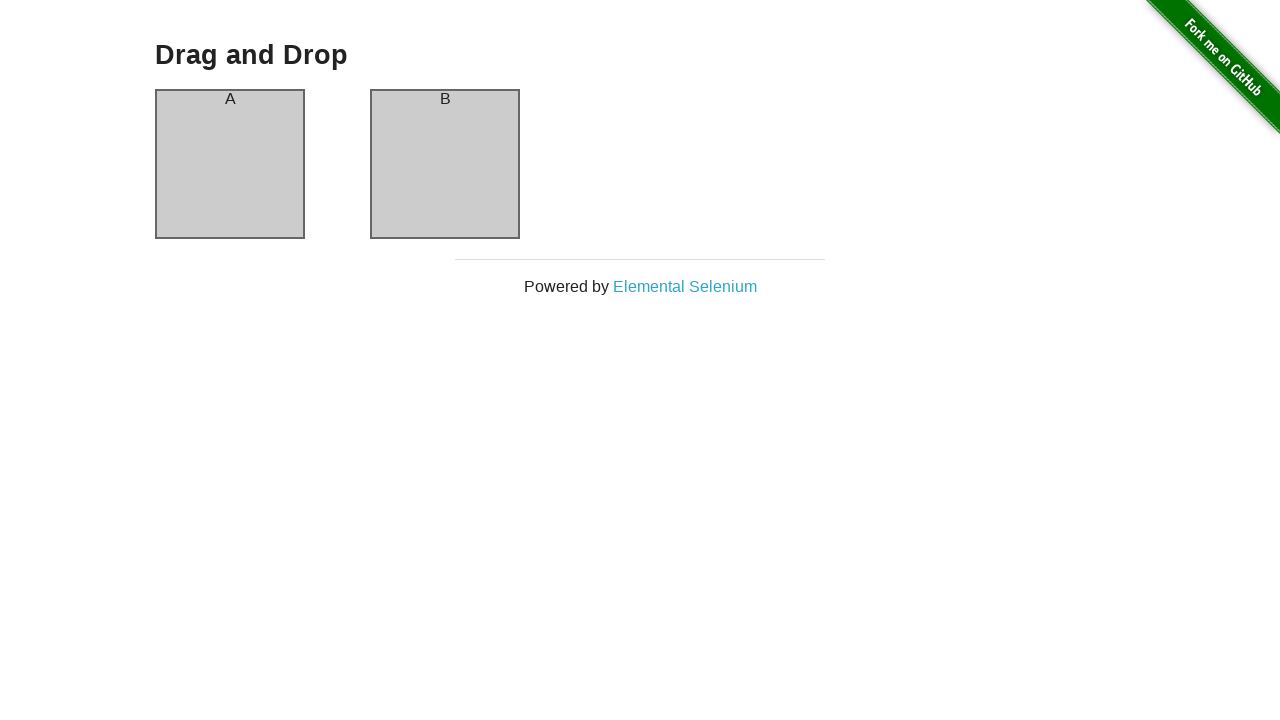

Column A became visible
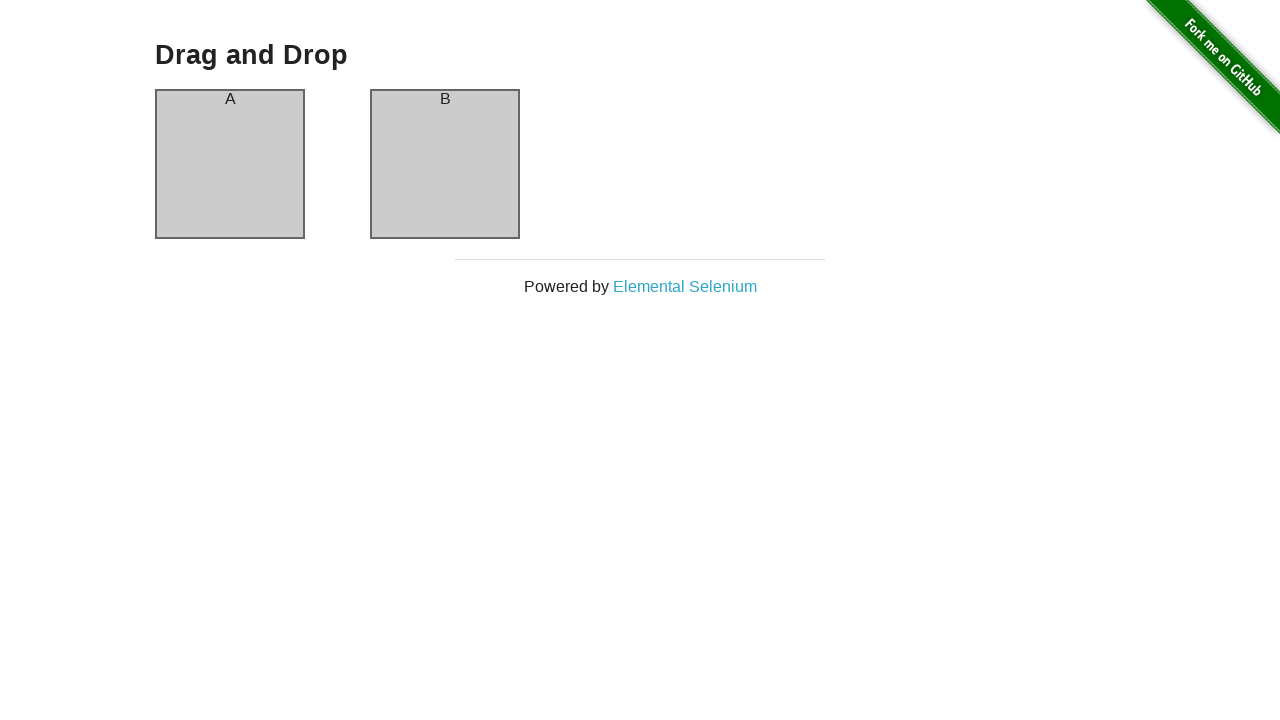

Column B became visible
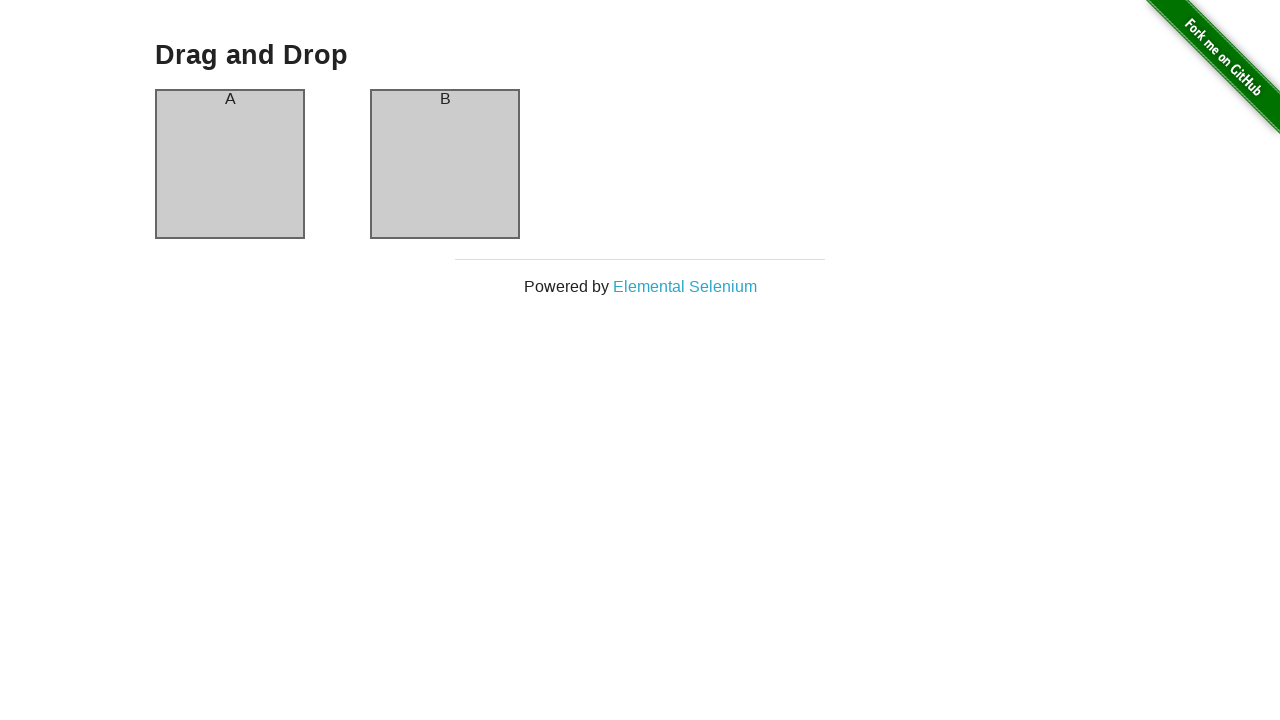

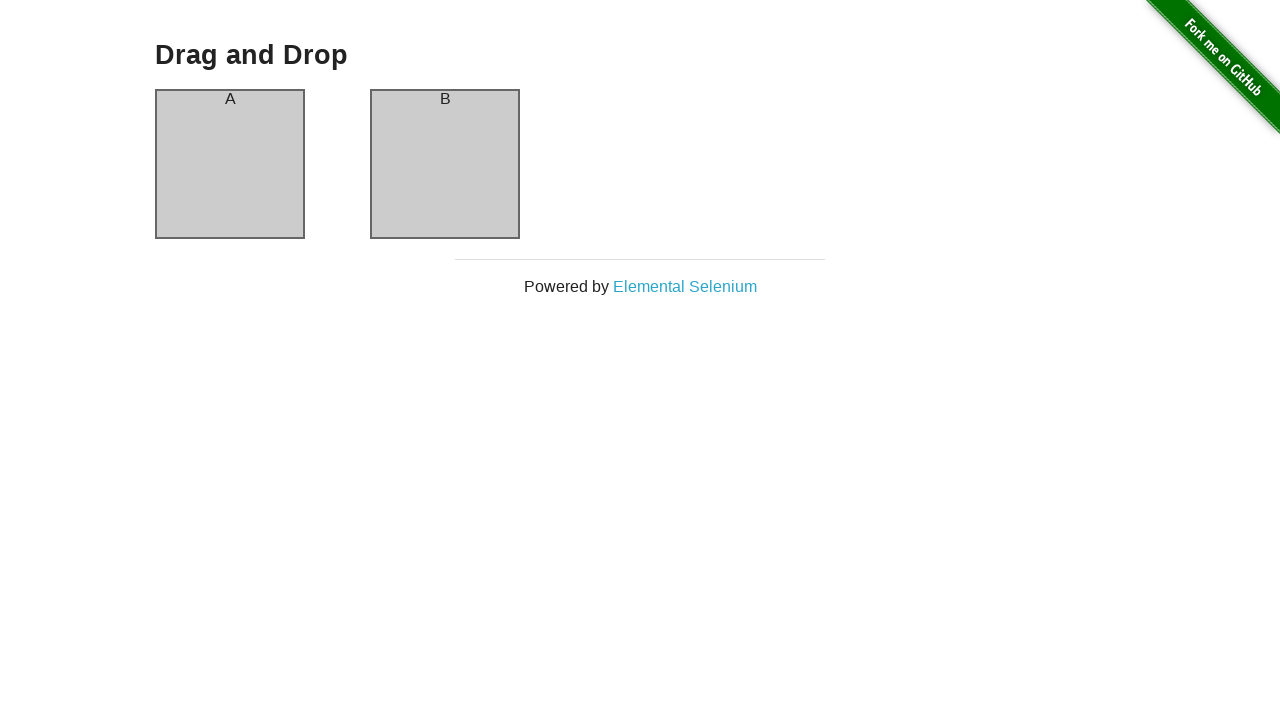